Navigates to the Rahul Shetty Academy automation practice page and extracts text content from a table by iterating through all table cells

Starting URL: https://rahulshettyacademy.com/AutomationPractice/

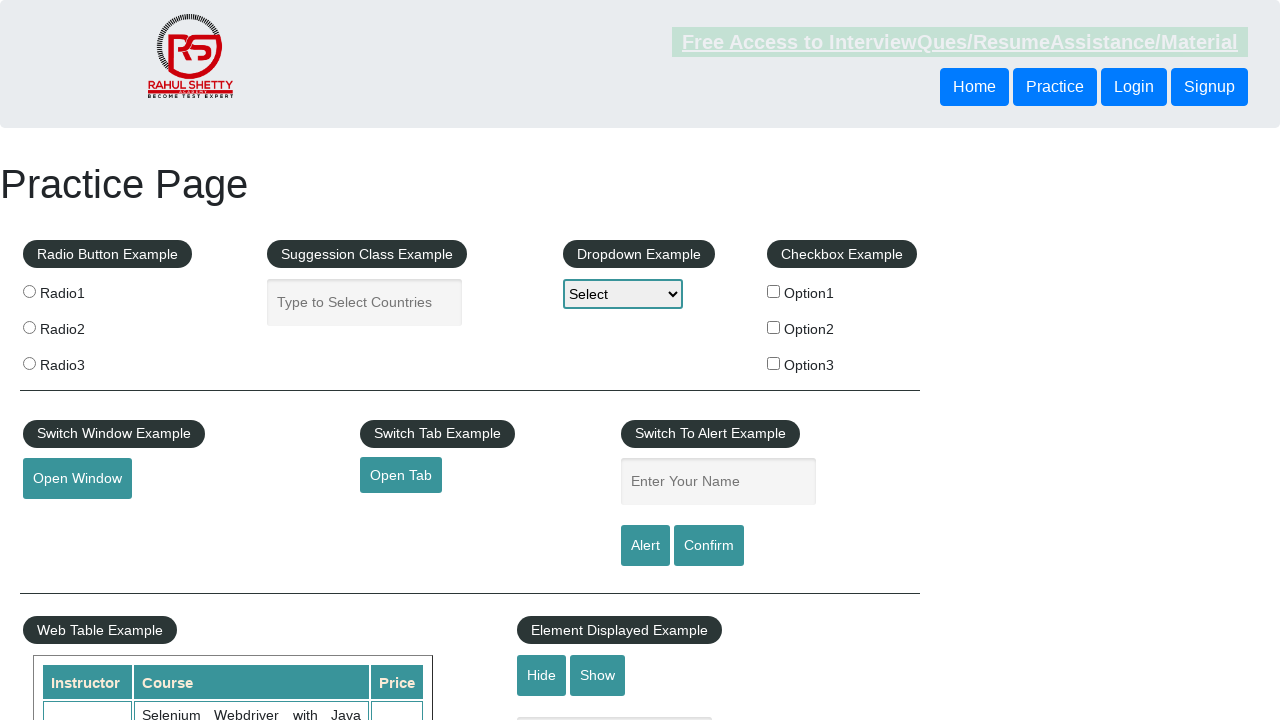

Waited for table cells to be present on the page
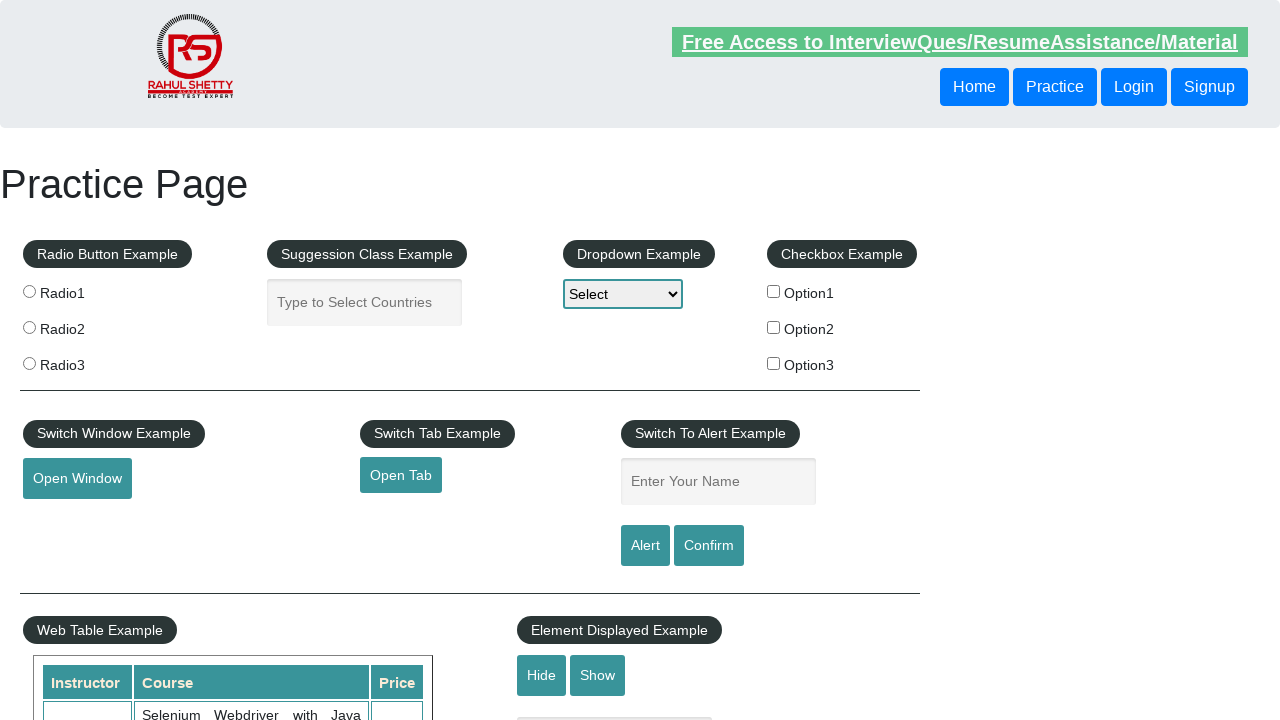

Located all table cells in tbody
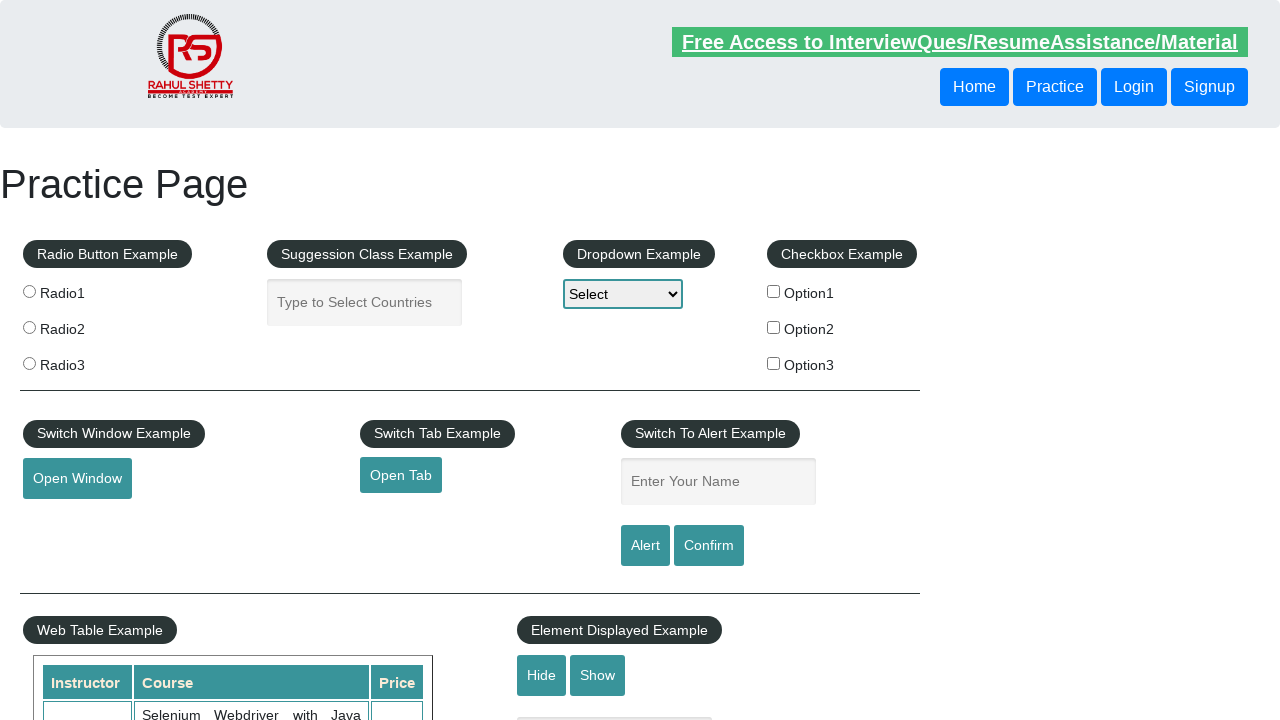

Waited for first table cell to become visible
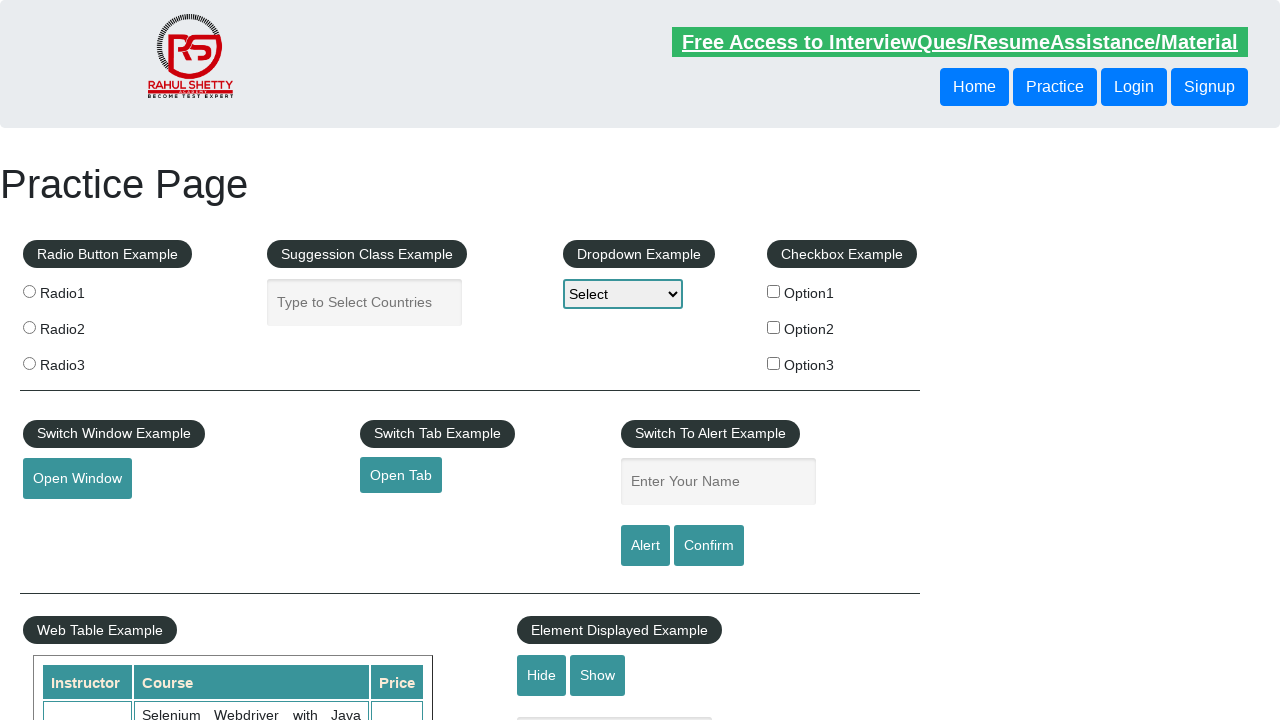

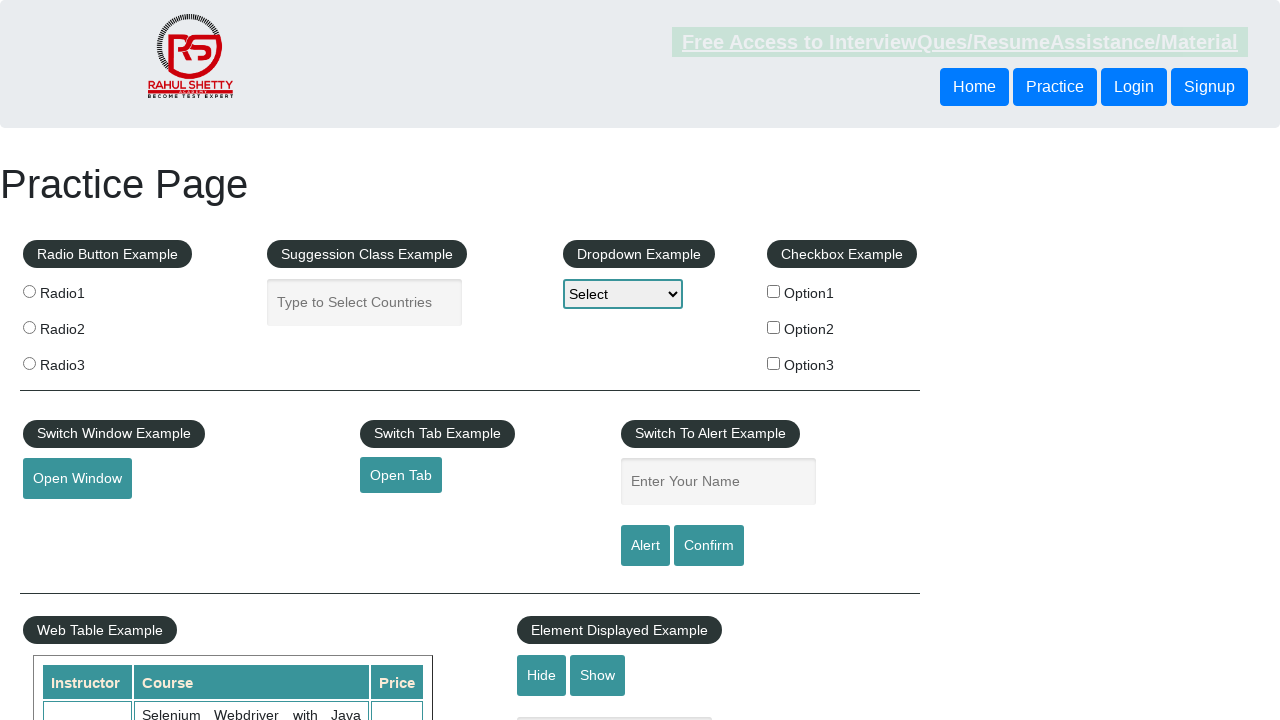